Tests the student registration form with randomly generated data including name, email, gender, phone, date of birth, hobbies, and address fields.

Starting URL: https://demoqa.com/automation-practice-form

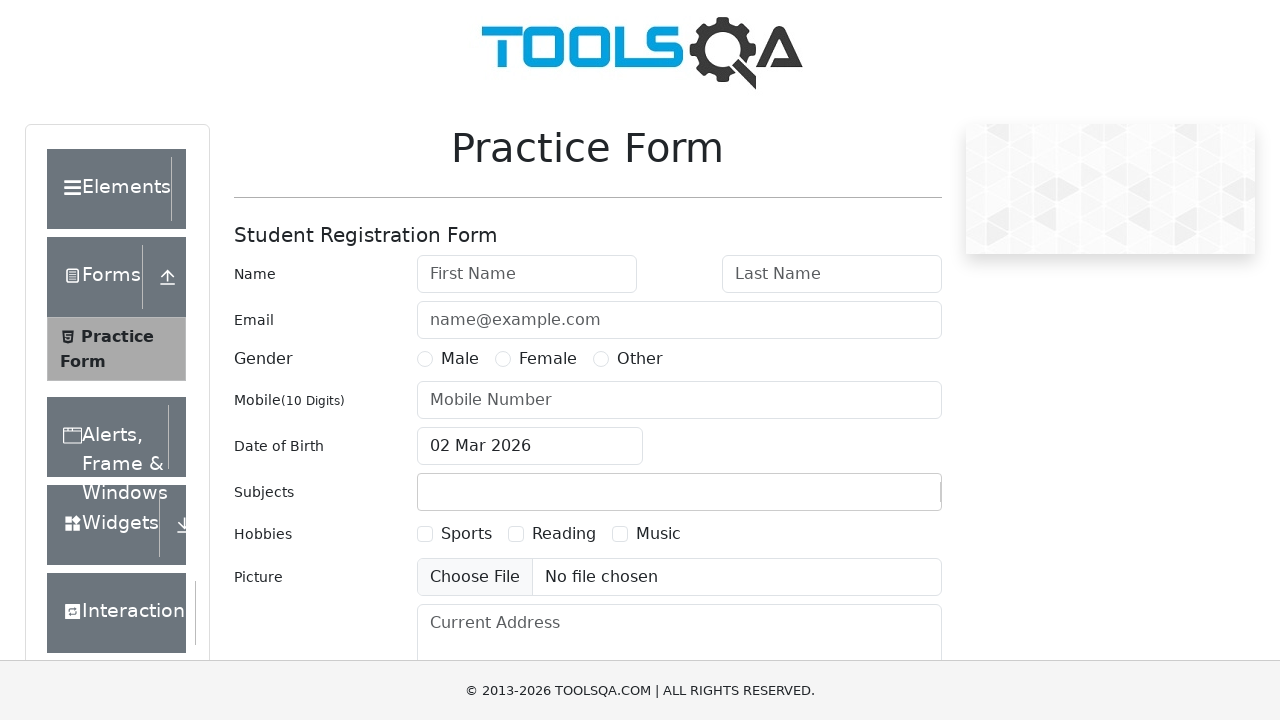

Filled first name field with 'Jennifer' on #firstName
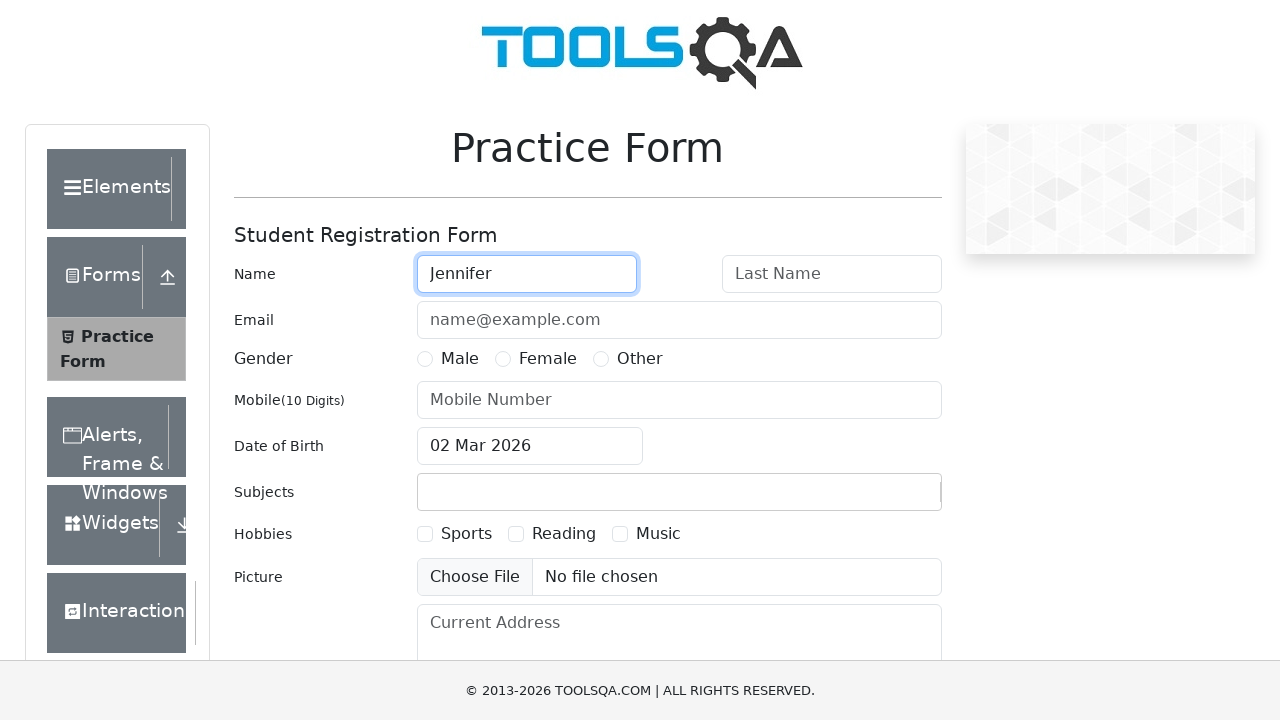

Filled last name field with 'Martinez' on #lastName
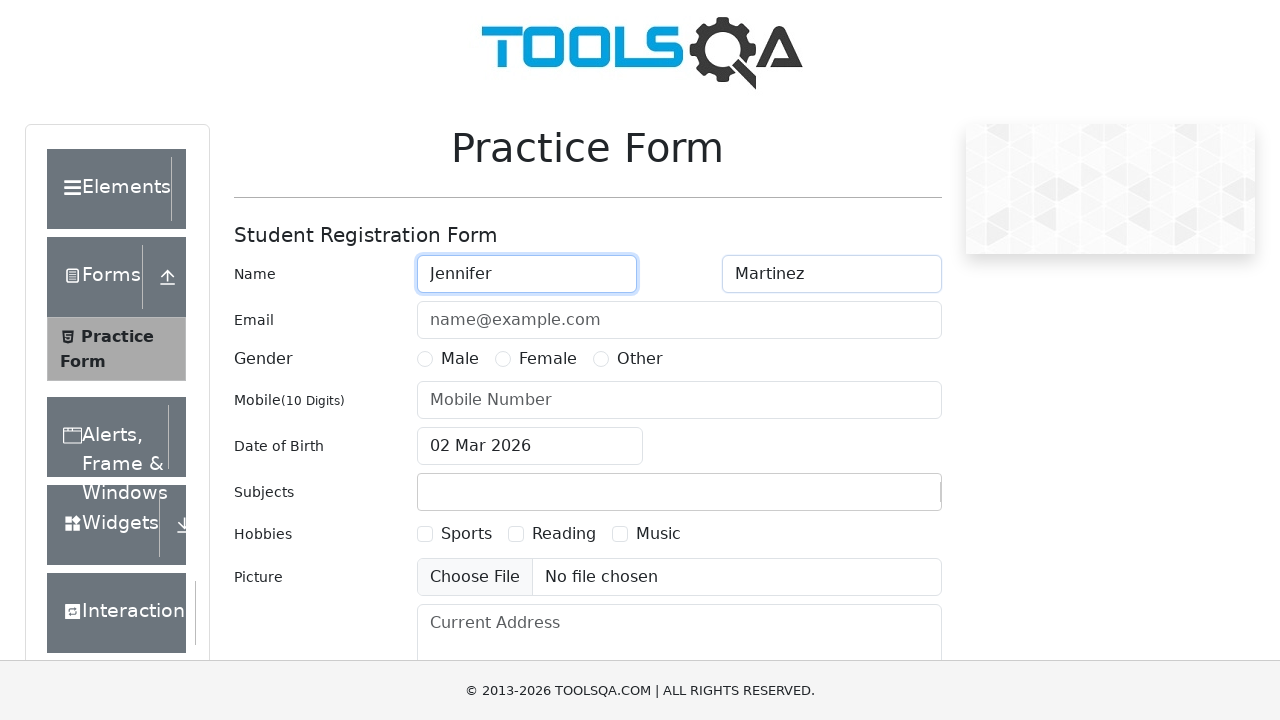

Filled email field with 'jennifer.martinez@example.com' on #userEmail
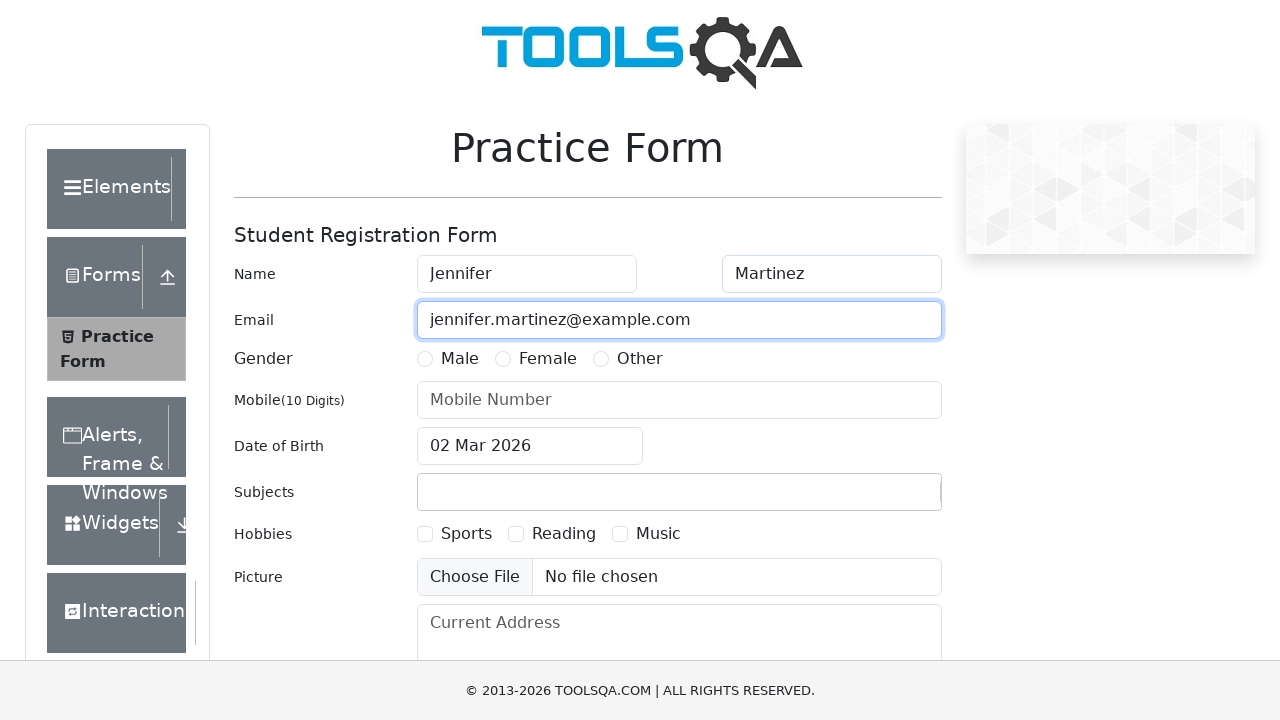

Selected Female gender option at (548, 359) on label[for='gender-radio-2']
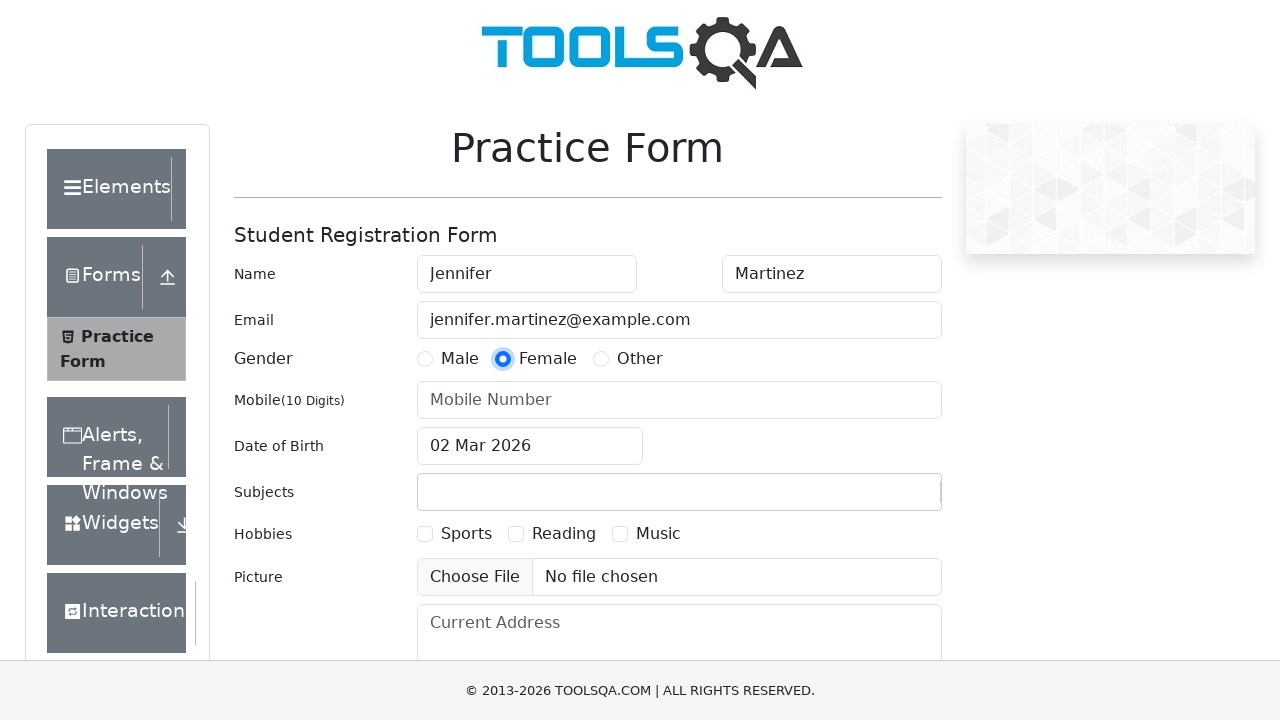

Filled phone number field with '5551234567' on #userNumber
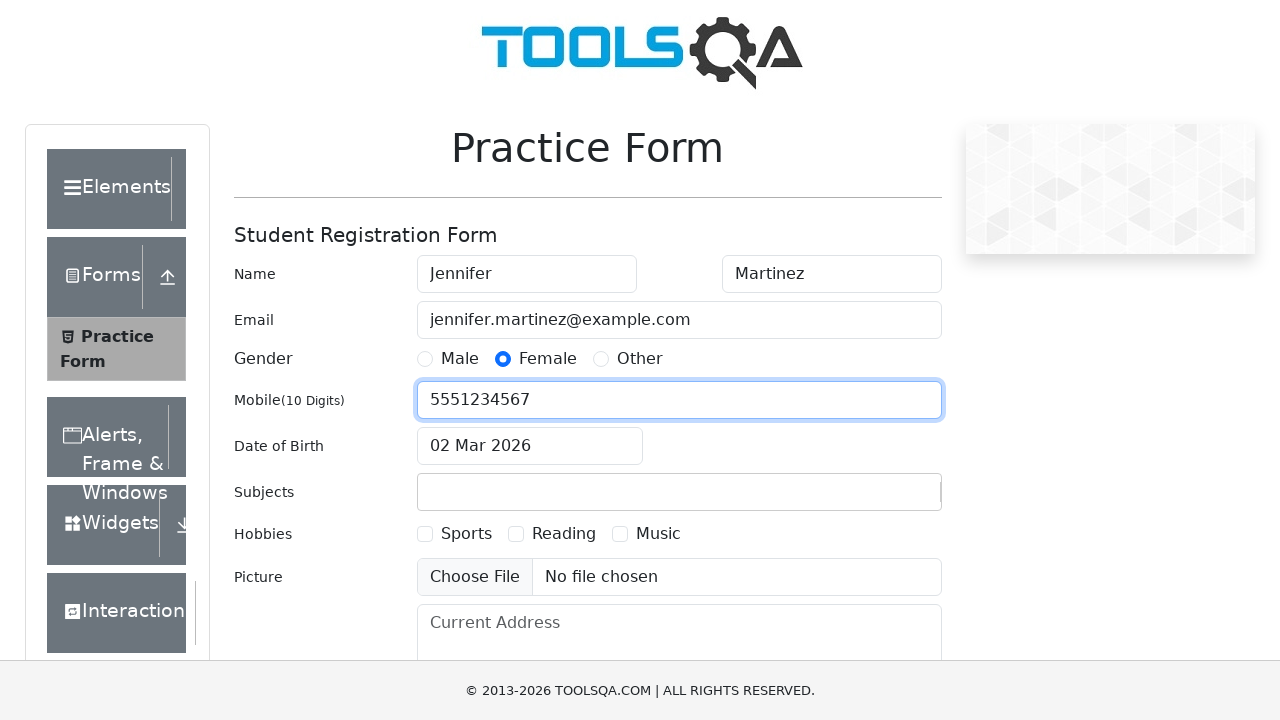

Clicked date of birth input to open date picker at (530, 446) on #dateOfBirthInput
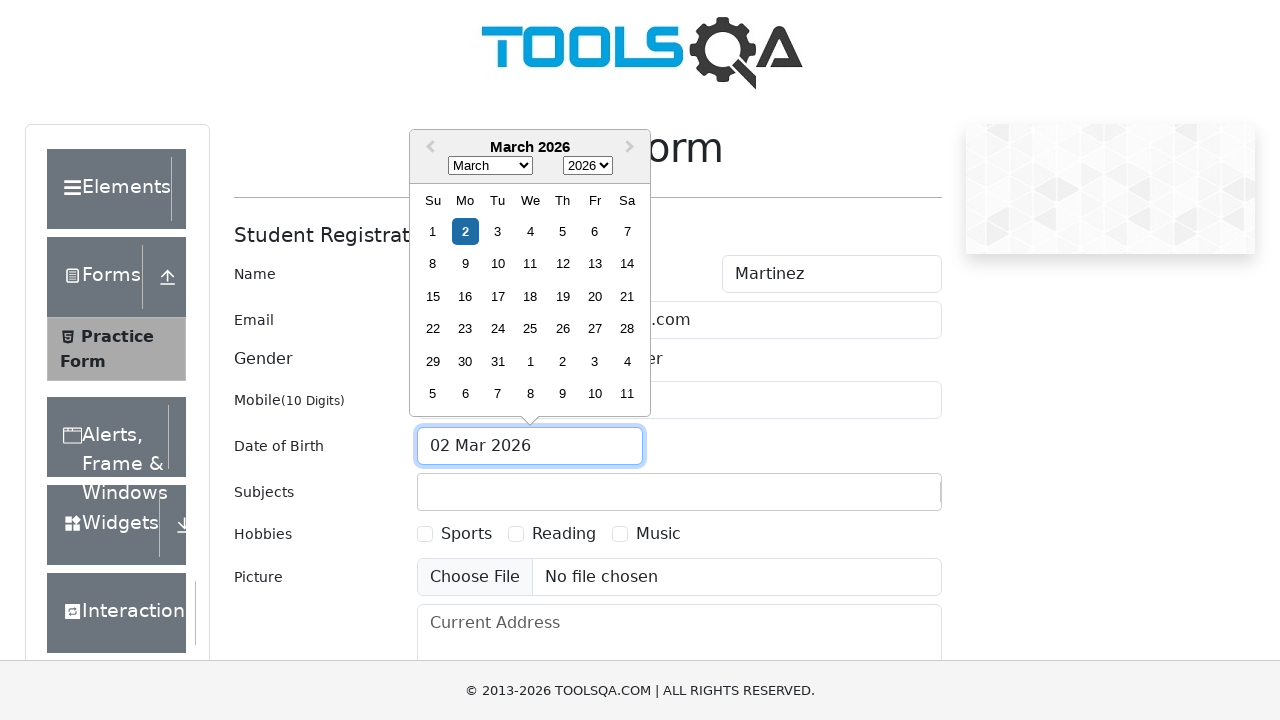

Selected March (month index 2) from date picker on .react-datepicker__month-select
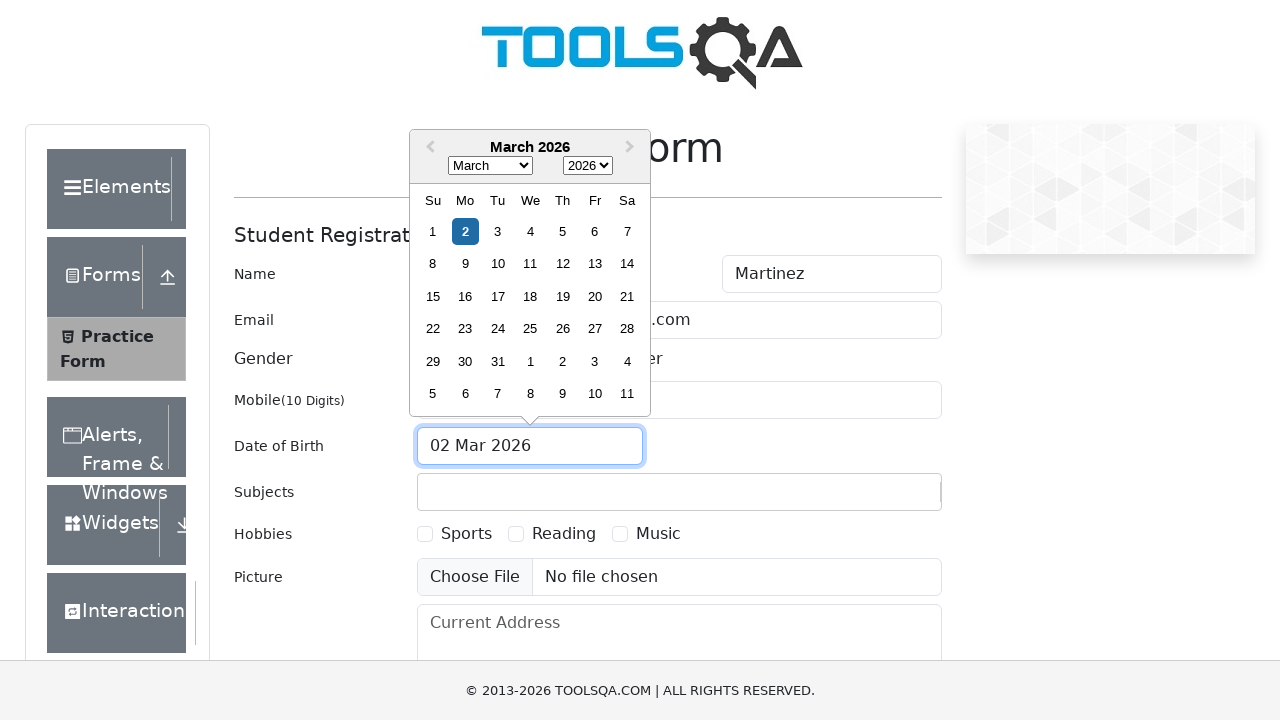

Selected year 1995 from date picker on .react-datepicker__year-select
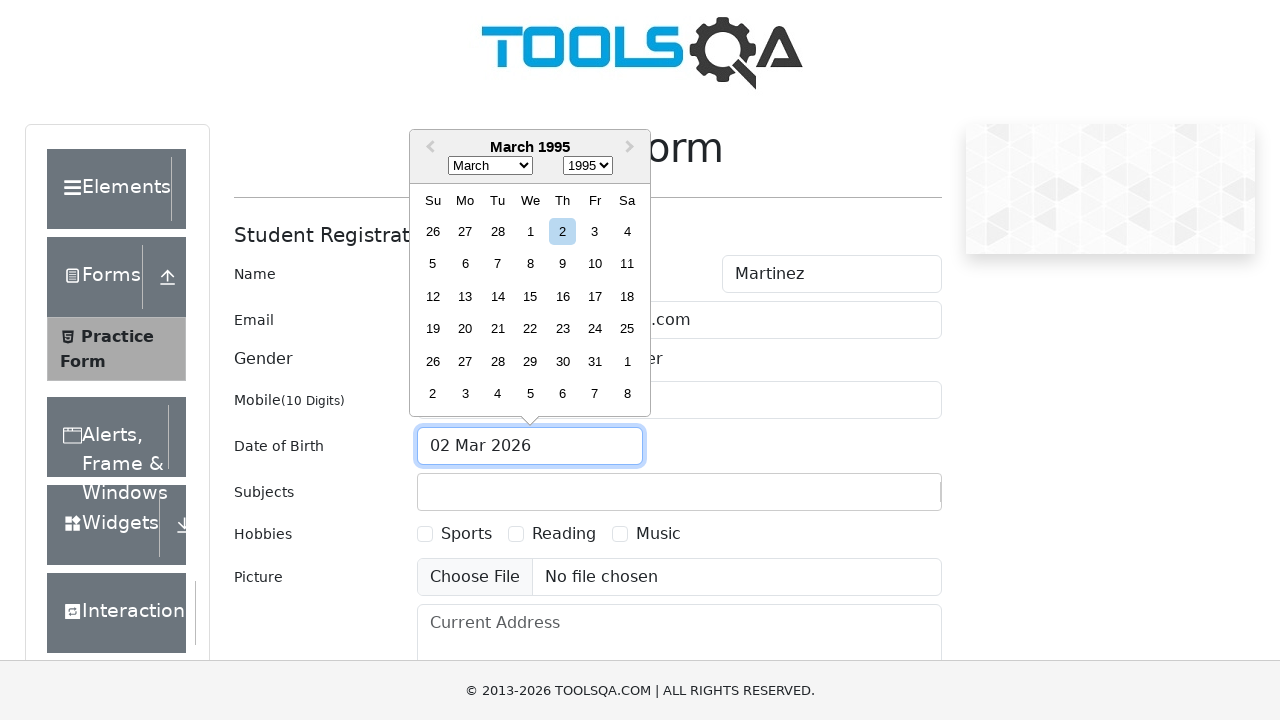

Selected day 15 from date picker at (530, 296) on .react-datepicker__day--015:not(.react-datepicker__day--outside-month)
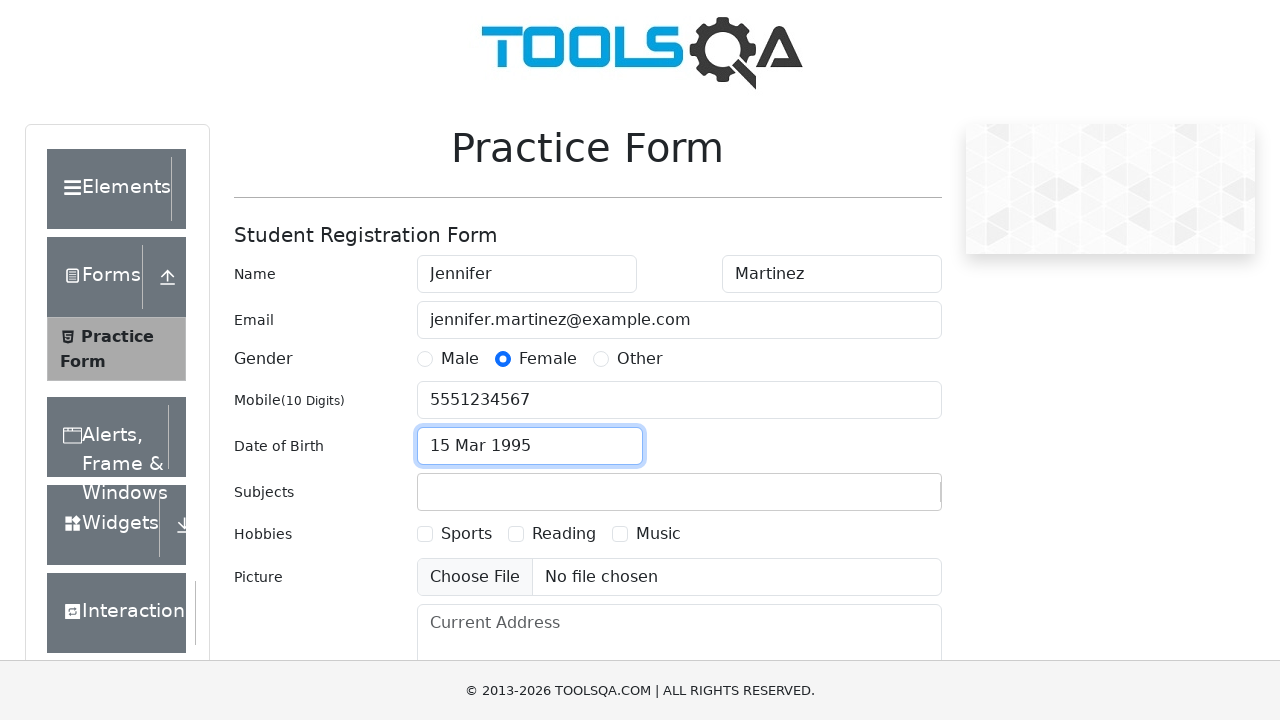

Selected Reading hobby checkbox at (564, 534) on label[for='hobbies-checkbox-2']
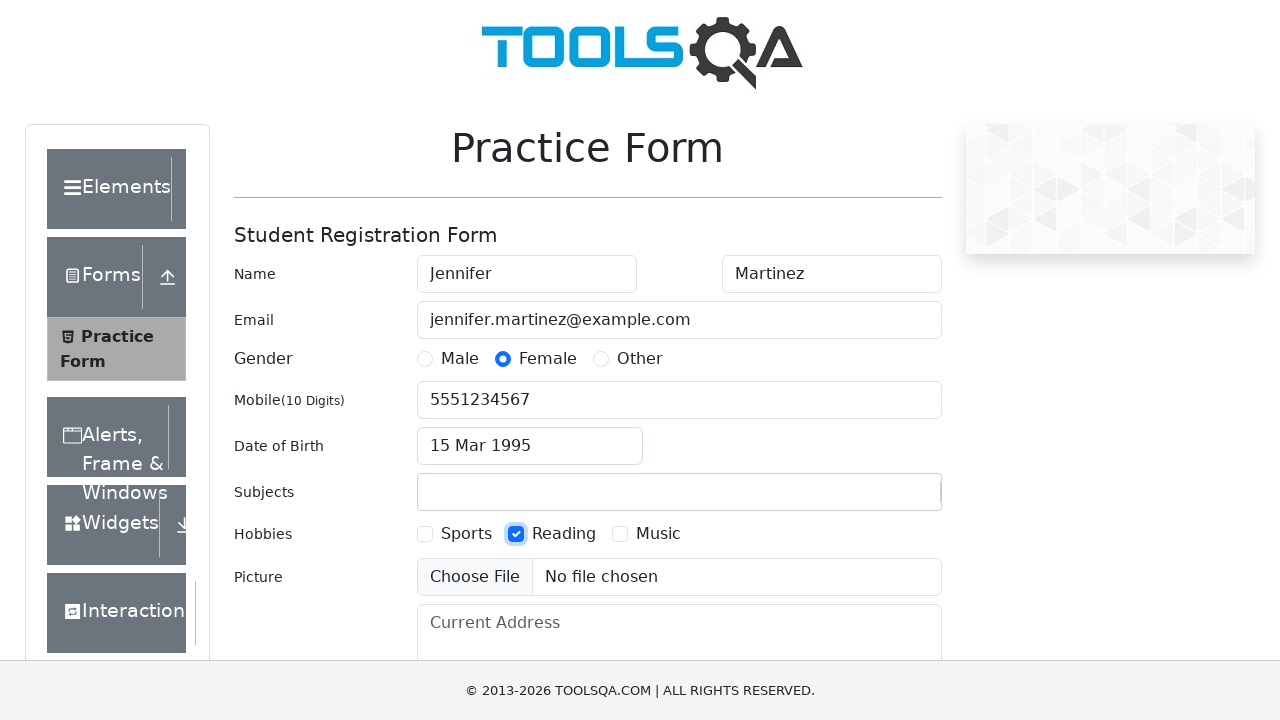

Filled current address field with '742 Evergreen Terrace, Springfield' on #currentAddress
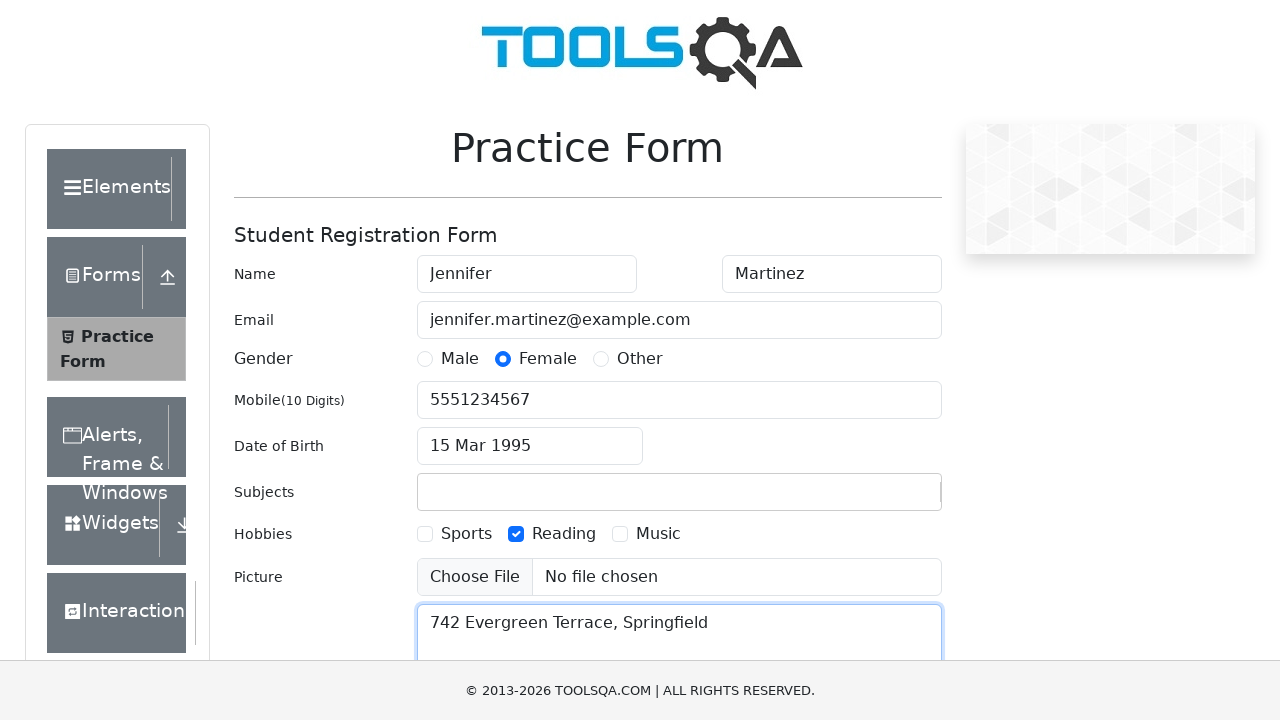

Clicked state dropdown to open it at (527, 437) on #state
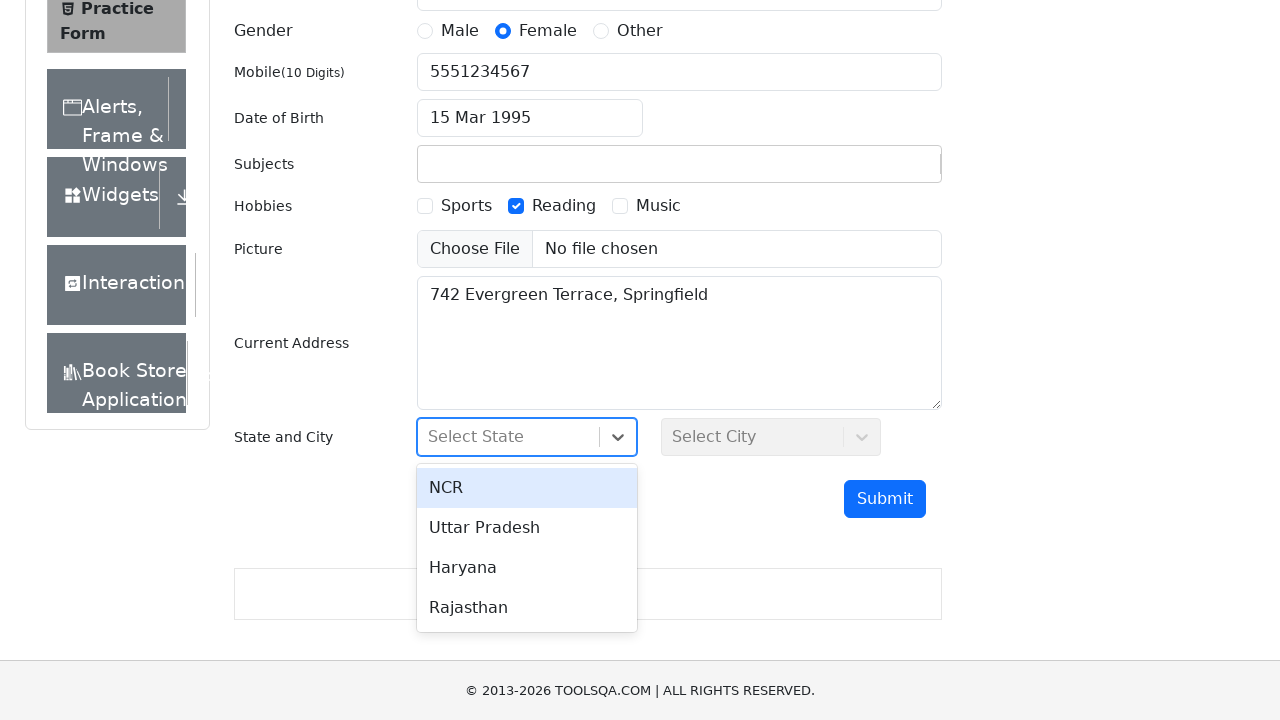

Selected Uttar Pradesh from state dropdown at (527, 528) on text=Uttar Pradesh
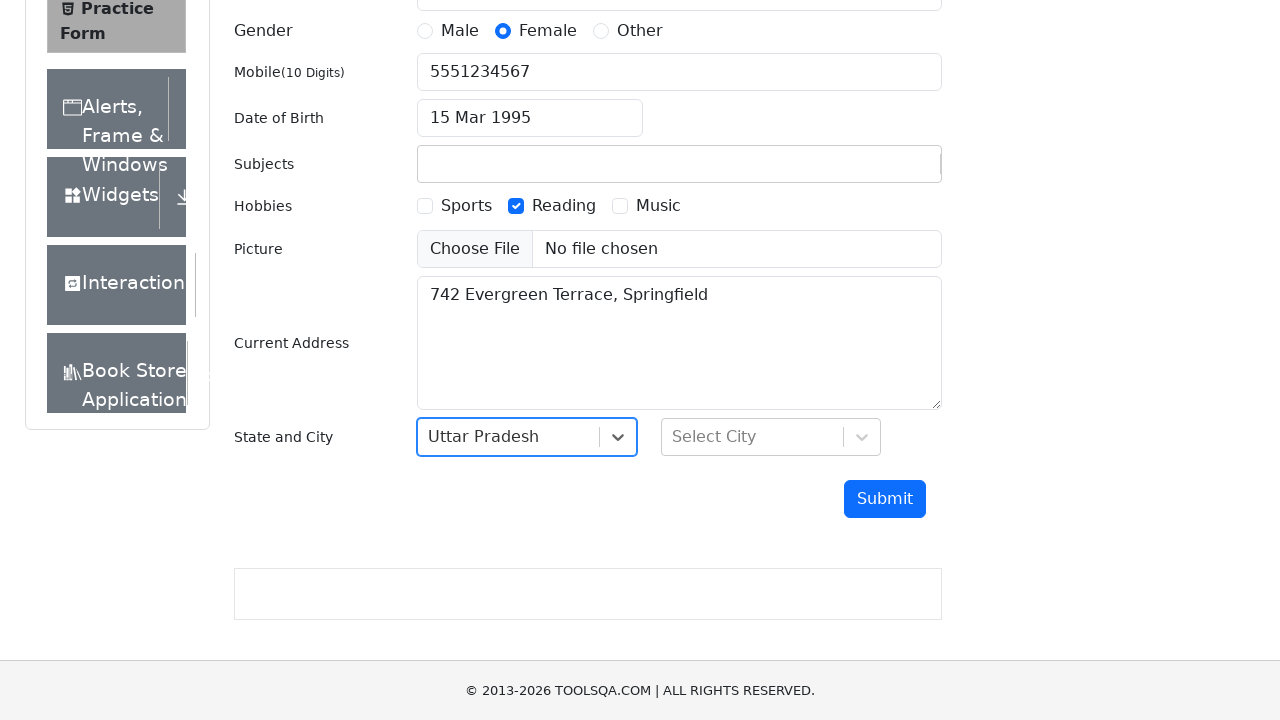

Clicked city dropdown to open it at (771, 437) on #city
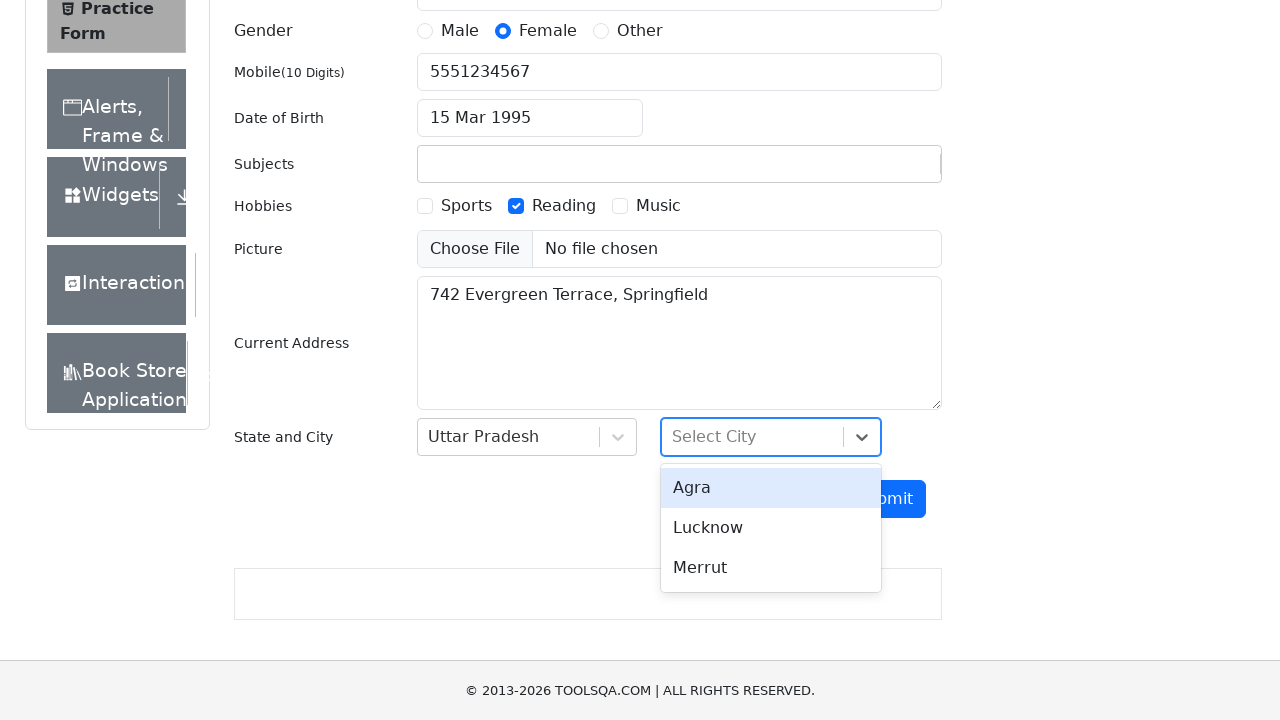

Selected Lucknow from city dropdown at (771, 528) on text=Lucknow
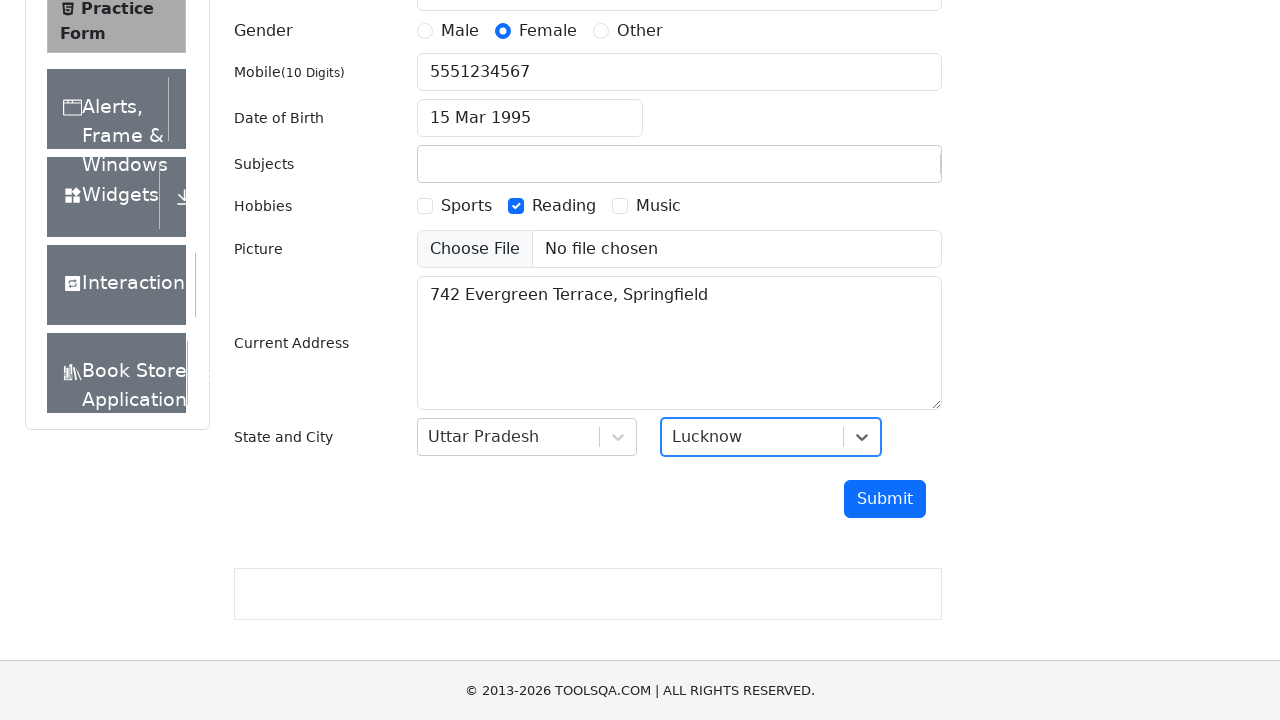

Clicked submit button to register the student at (885, 499) on #submit
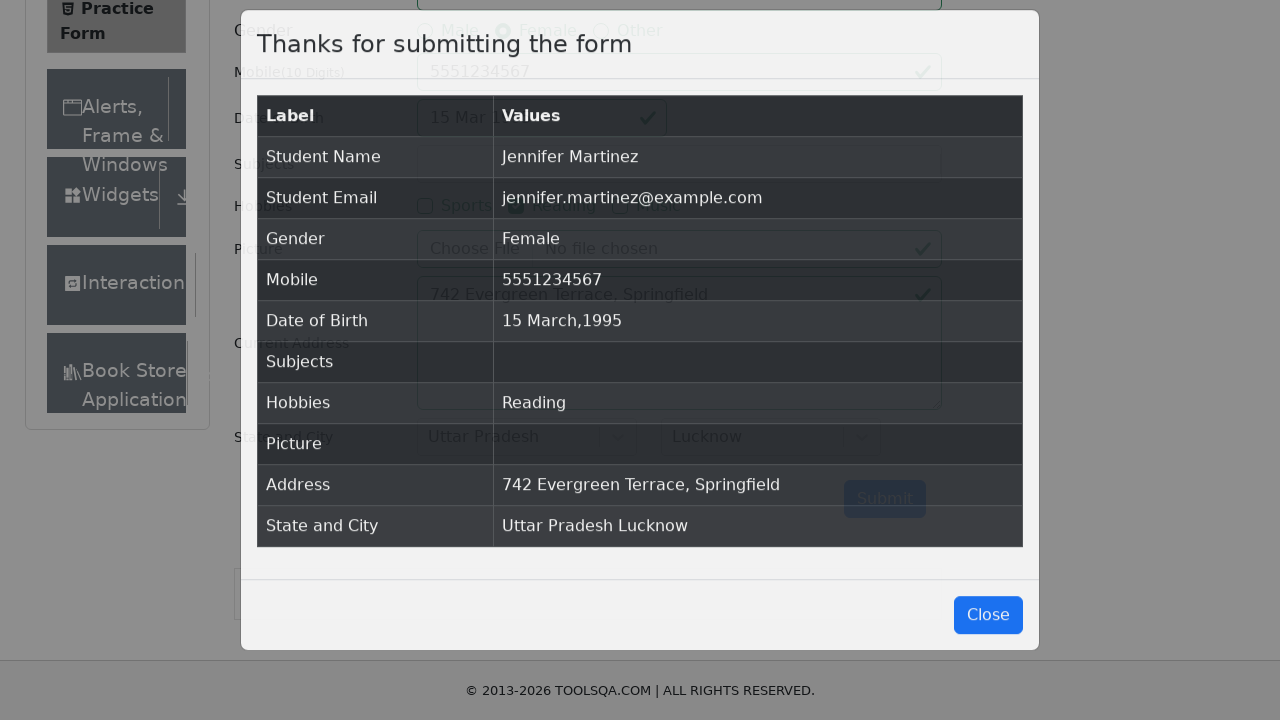

Confirmation modal appeared after successful registration
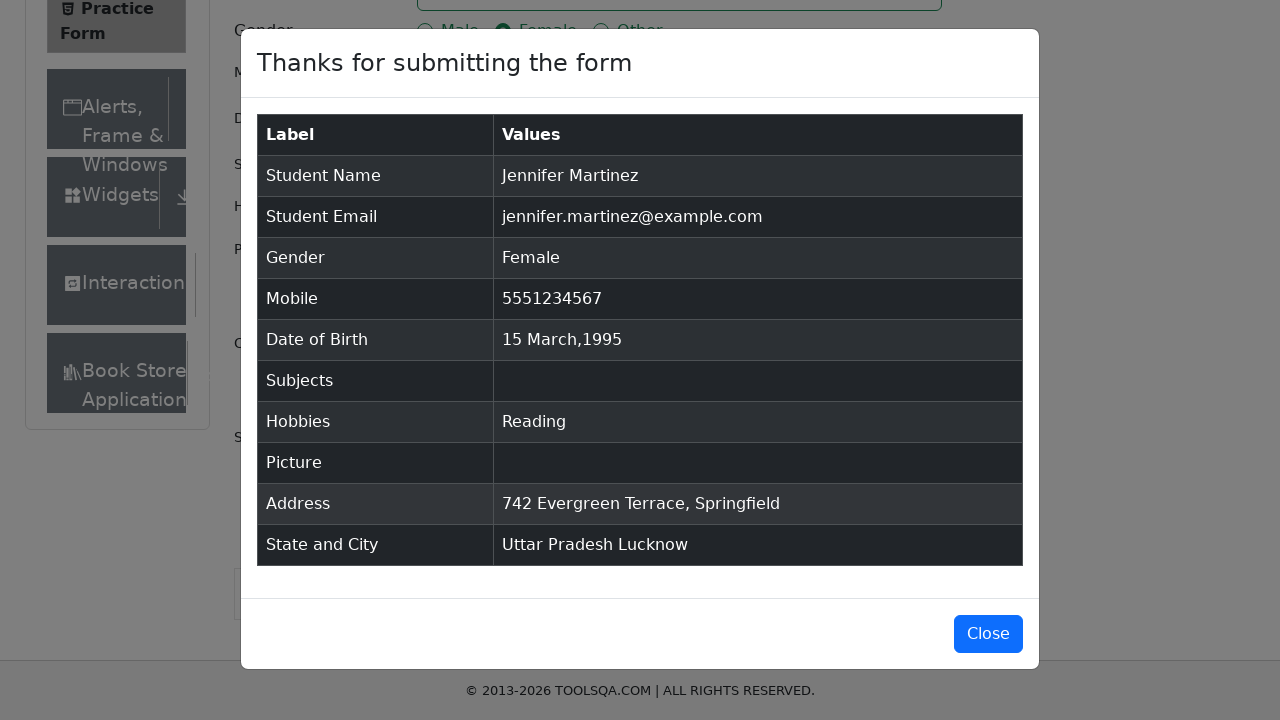

Closed the confirmation modal at (988, 634) on #closeLargeModal
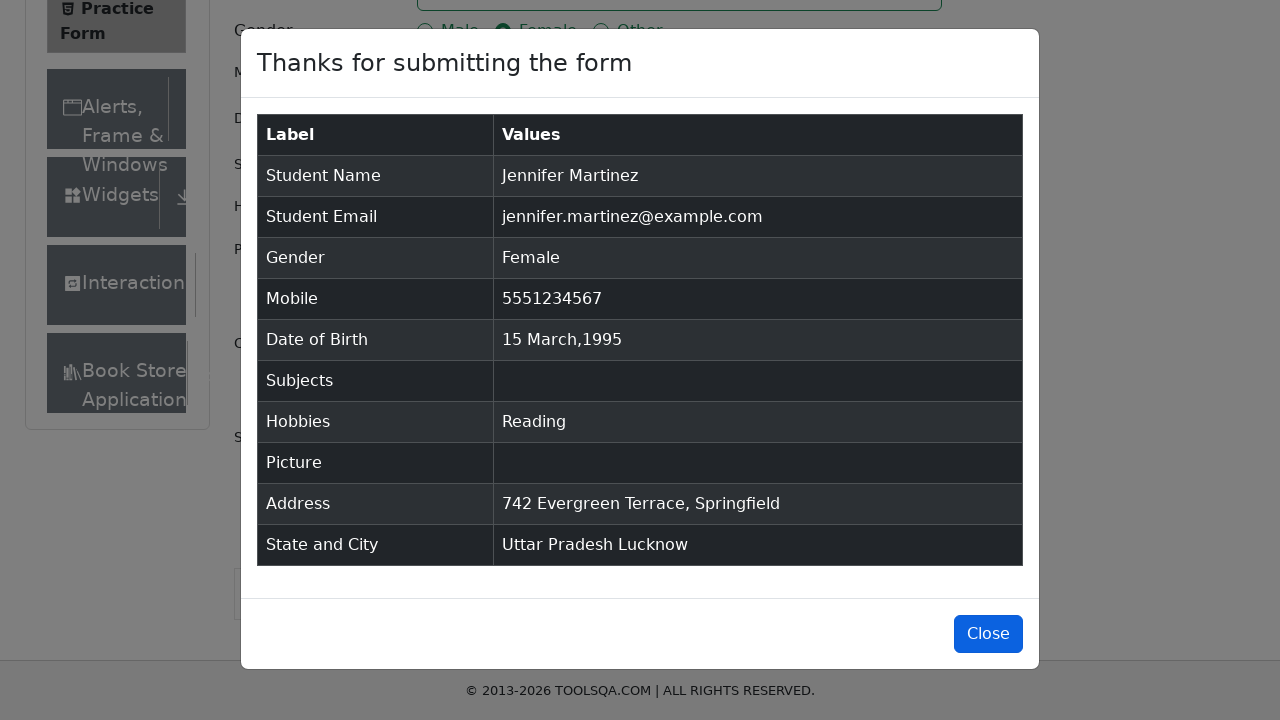

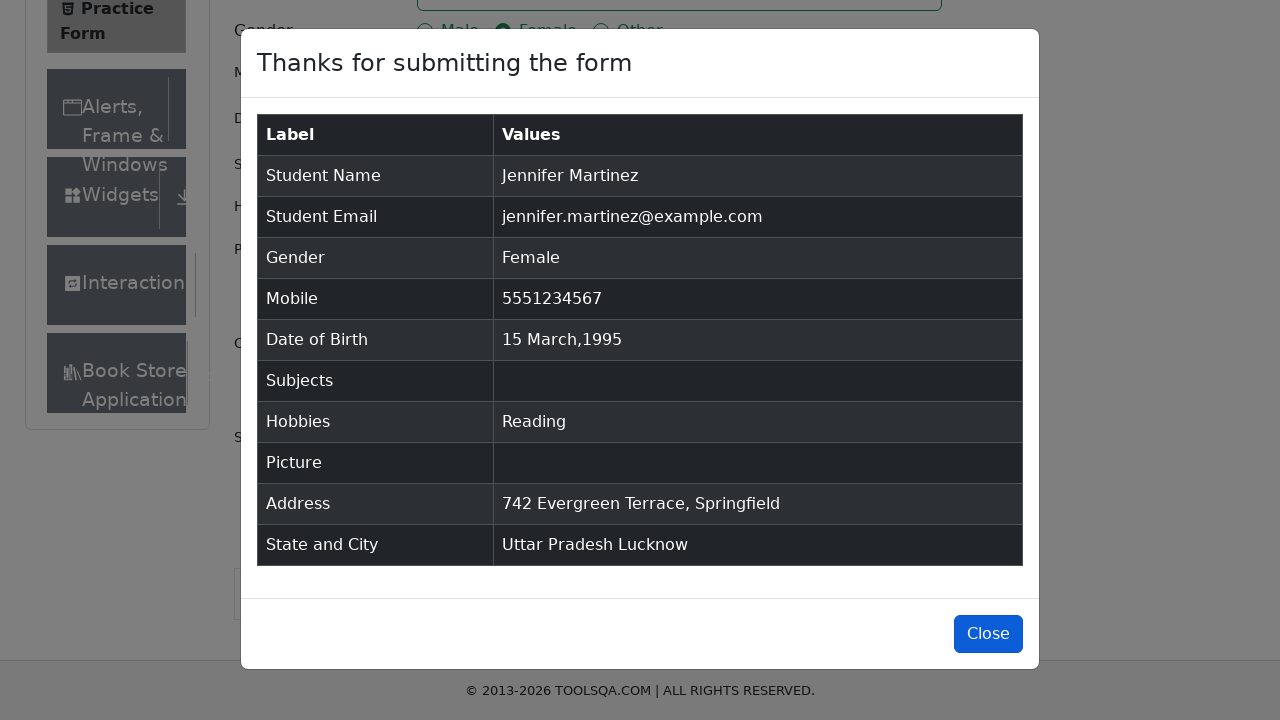